Tests a todo application by checking/unchecking multiple todo items, adding new items to the list, and interacting with the newly added items.

Starting URL: https://lambdatest.github.io/sample-todo-app/

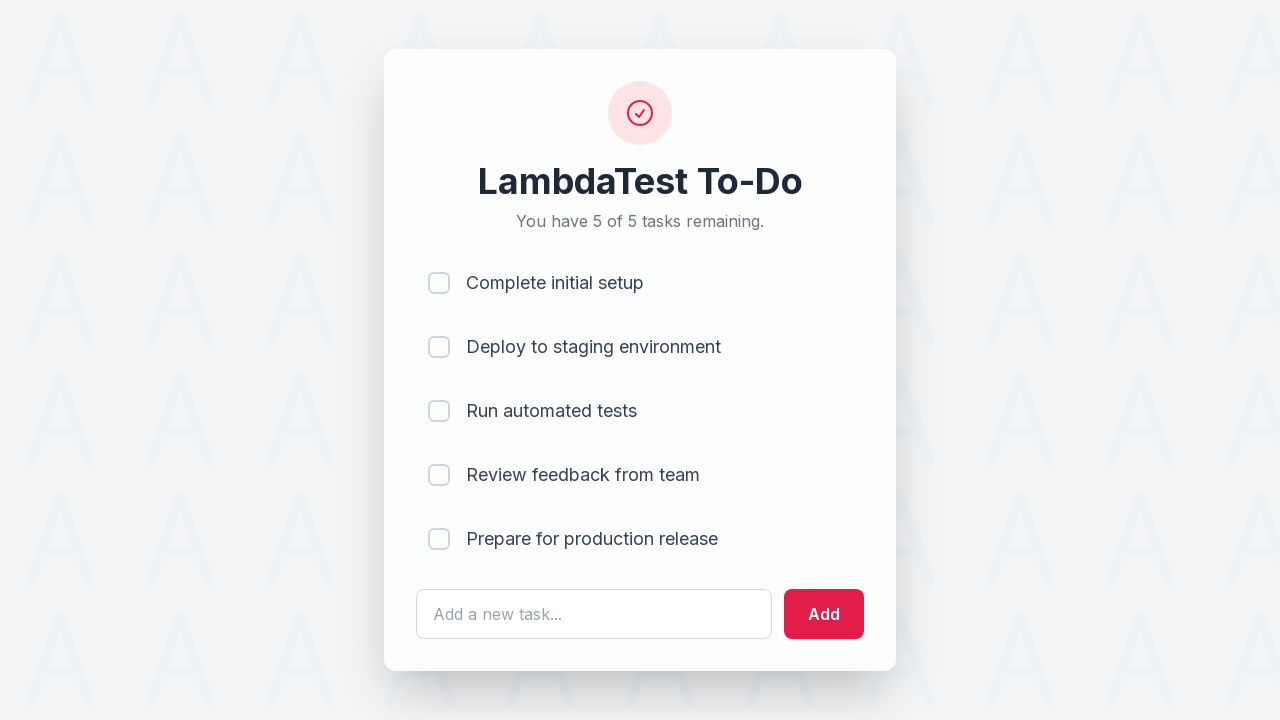

Clicked first todo item checkbox at (439, 283) on input[name='li1']
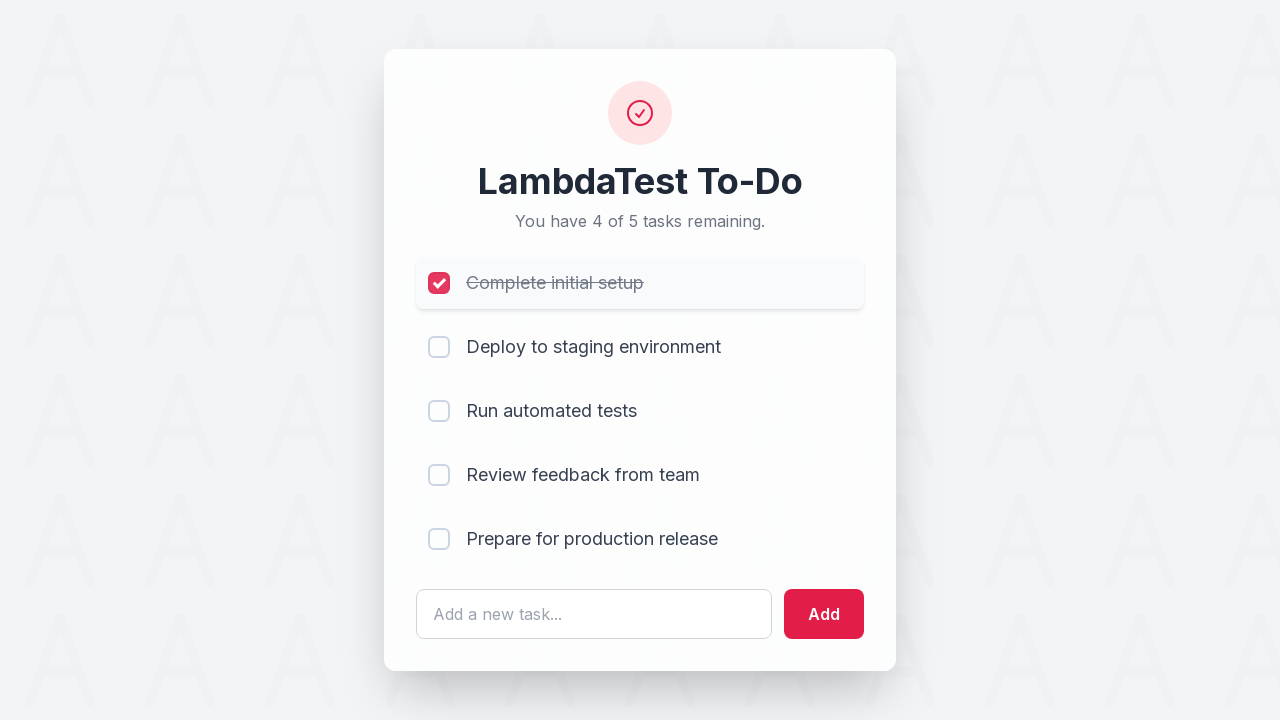

Clicked second todo item checkbox at (439, 347) on input[name='li2']
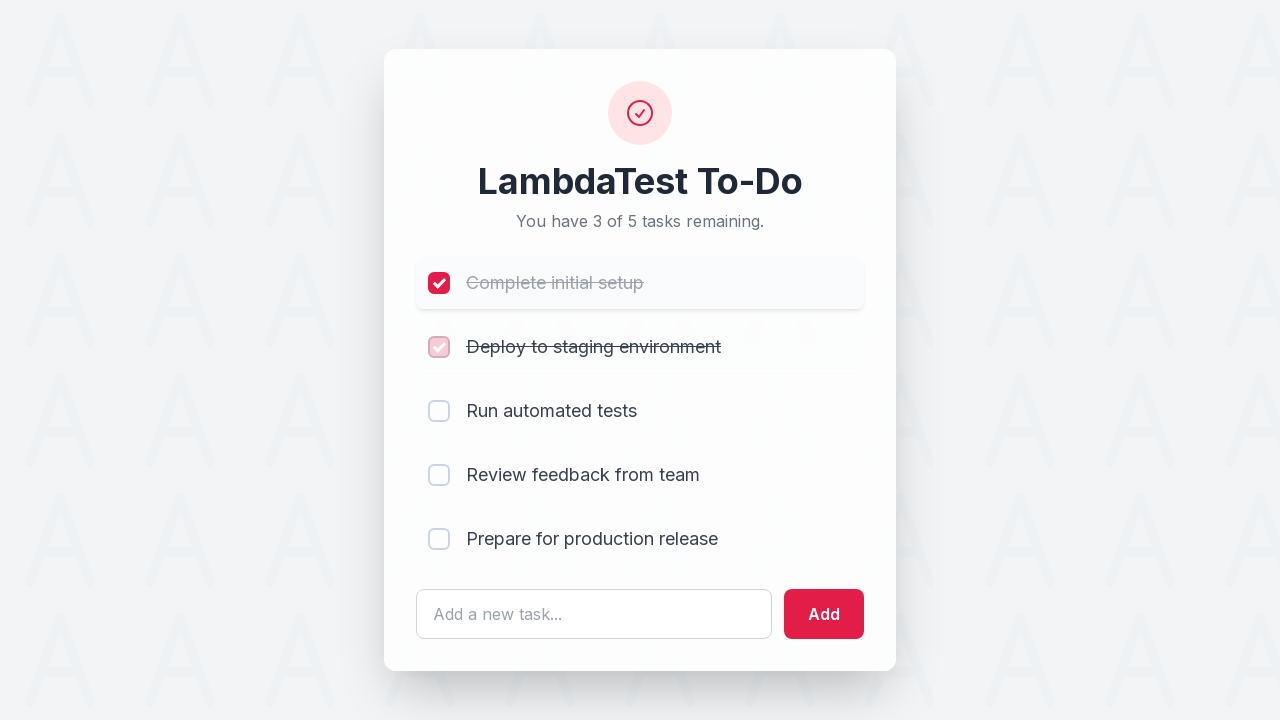

Clicked third todo item checkbox at (439, 411) on input[name='li3']
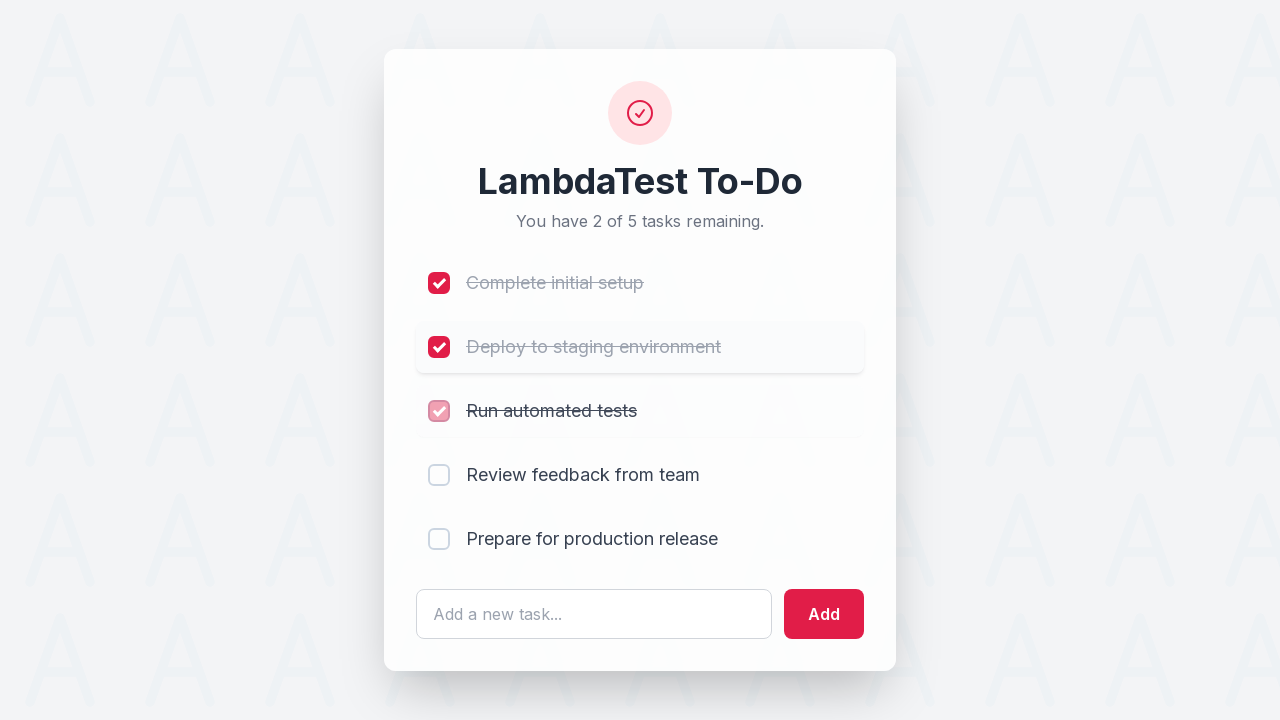

Clicked fourth todo item checkbox at (439, 475) on input[name='li4']
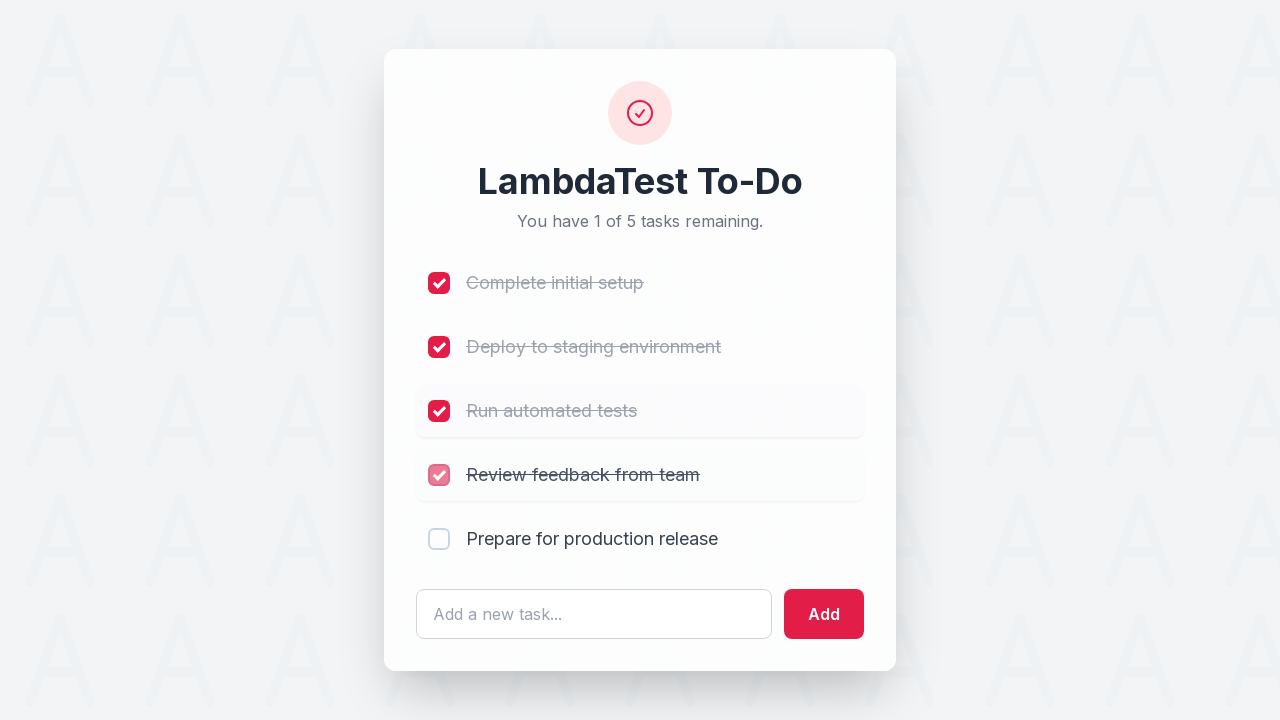

Filled text field with 'List Item 6' on #sampletodotext
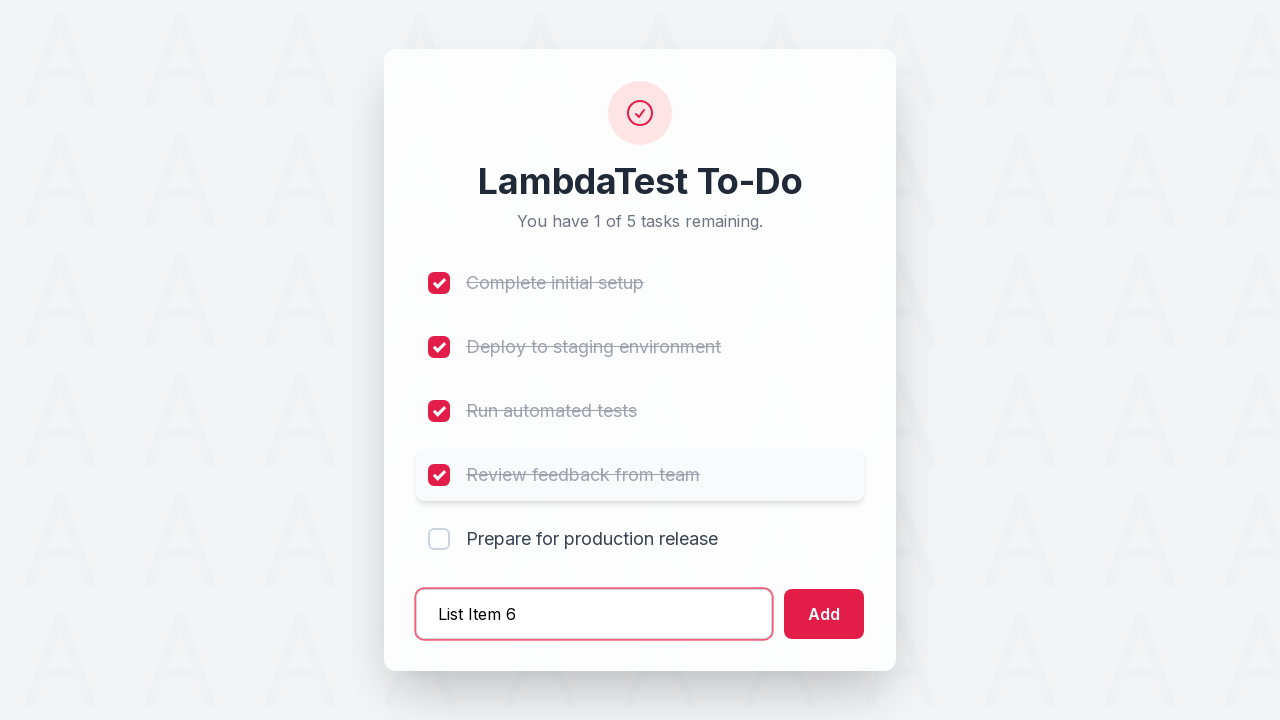

Clicked add button to create List Item 6 at (824, 614) on #addbutton
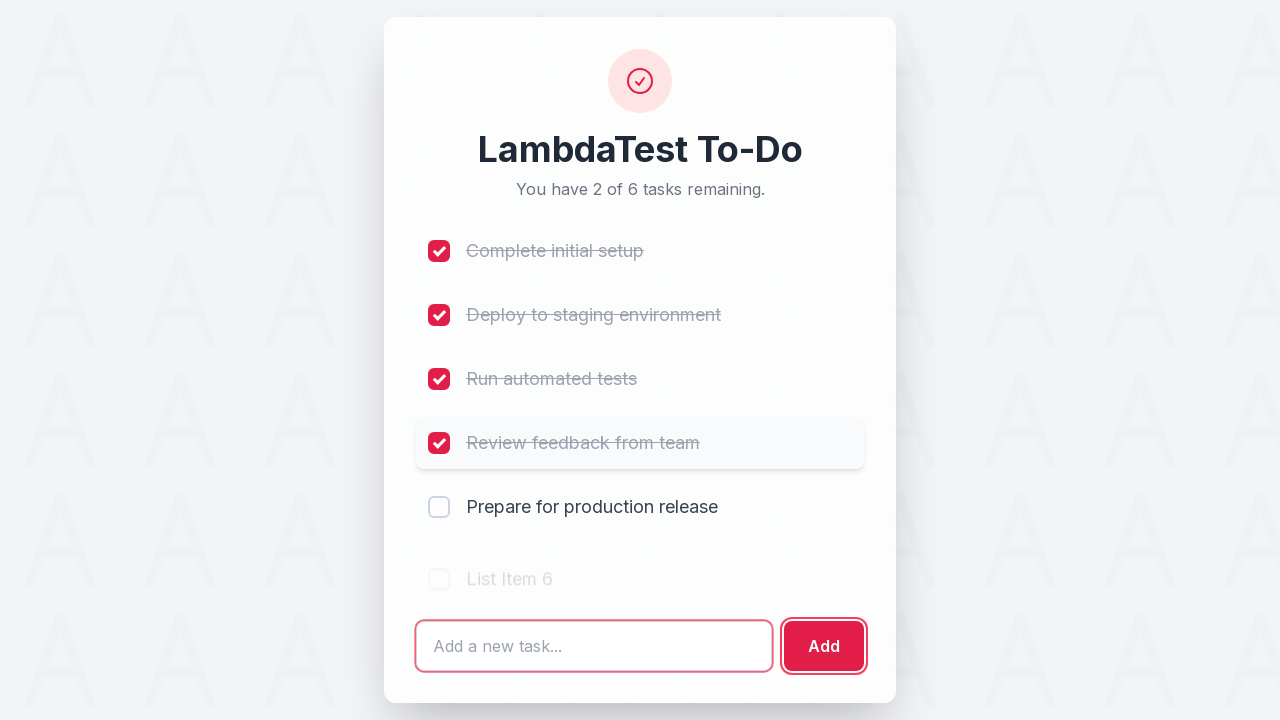

Filled text field with 'List Item 7' on #sampletodotext
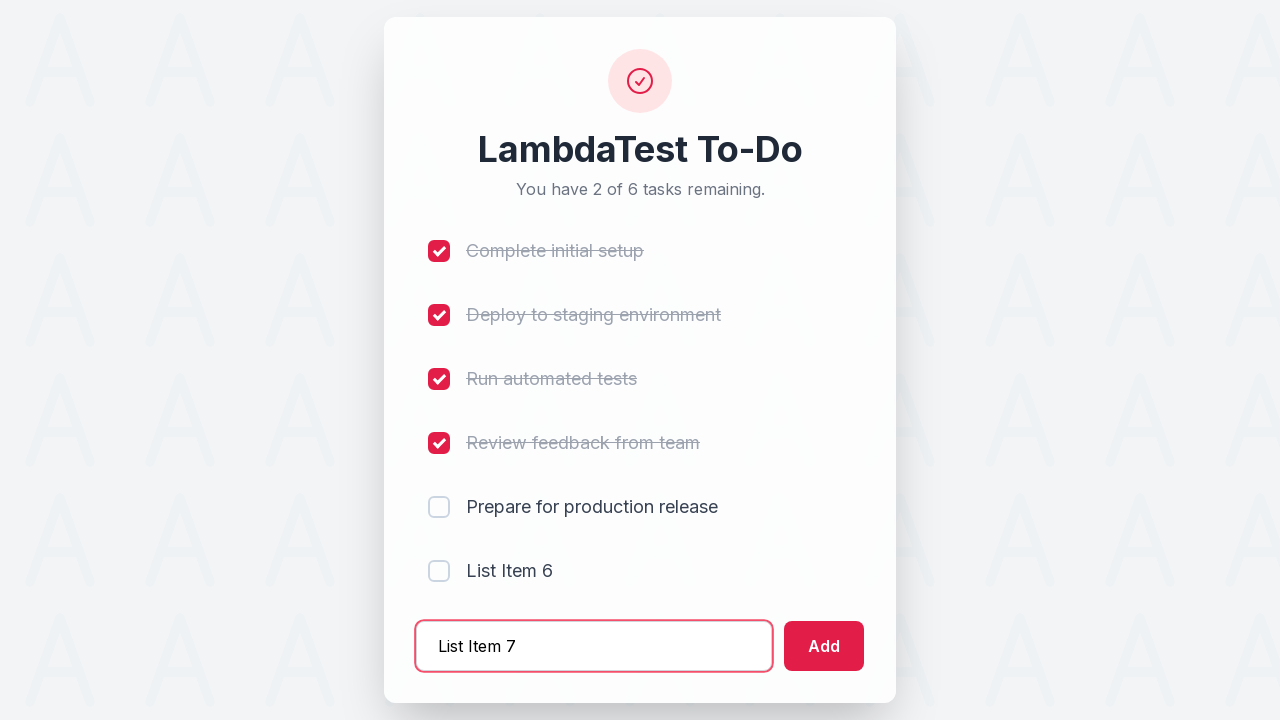

Clicked add button to create List Item 7 at (824, 646) on #addbutton
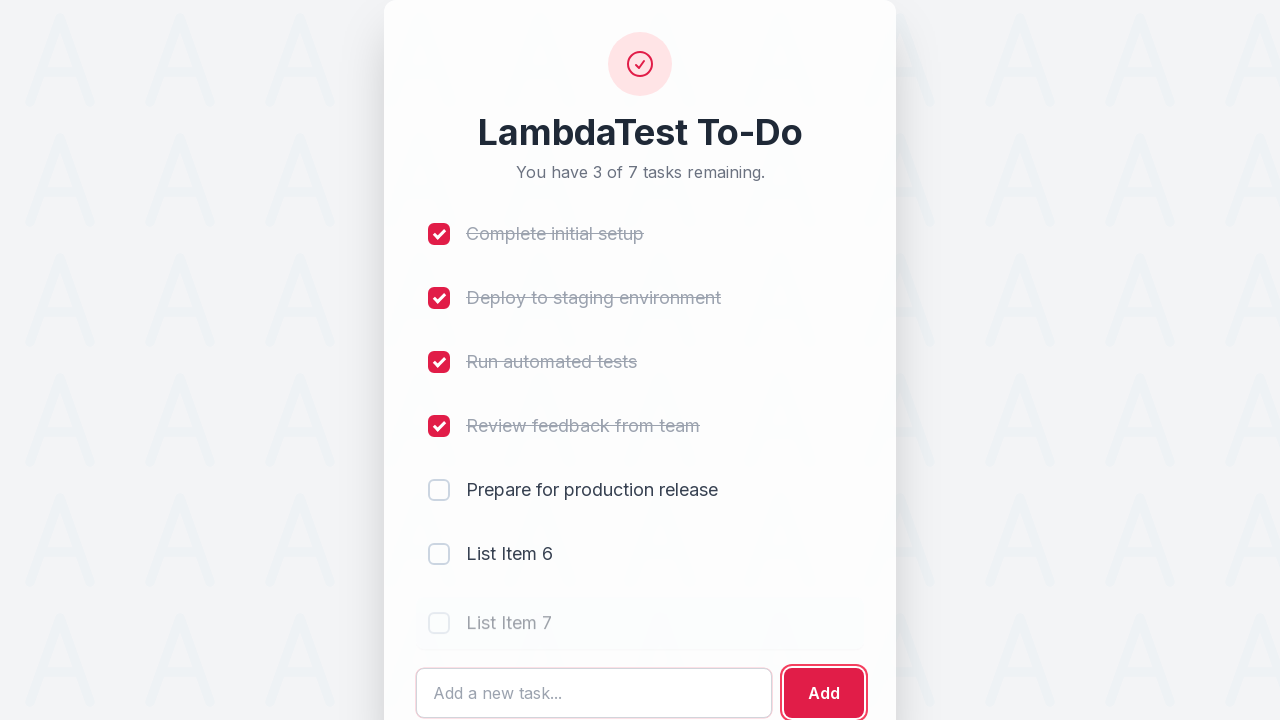

Filled text field with 'List Item 8' on #sampletodotext
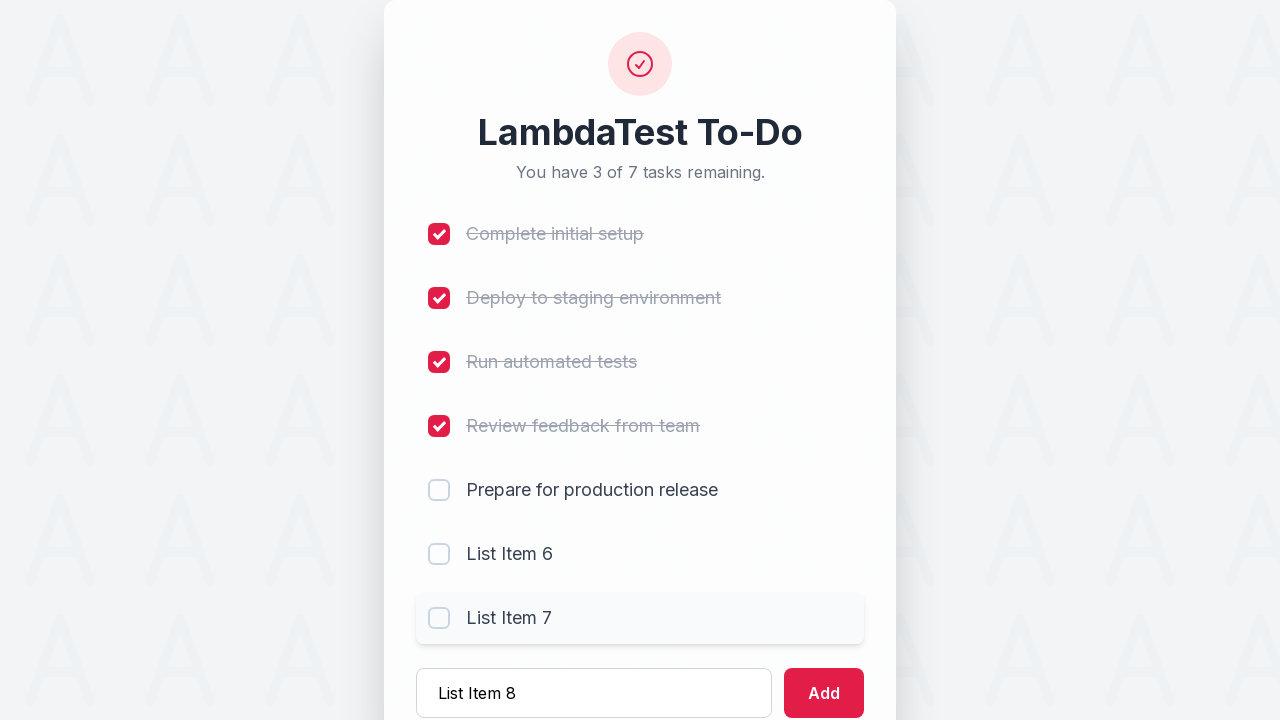

Clicked add button to create List Item 8 at (824, 693) on #addbutton
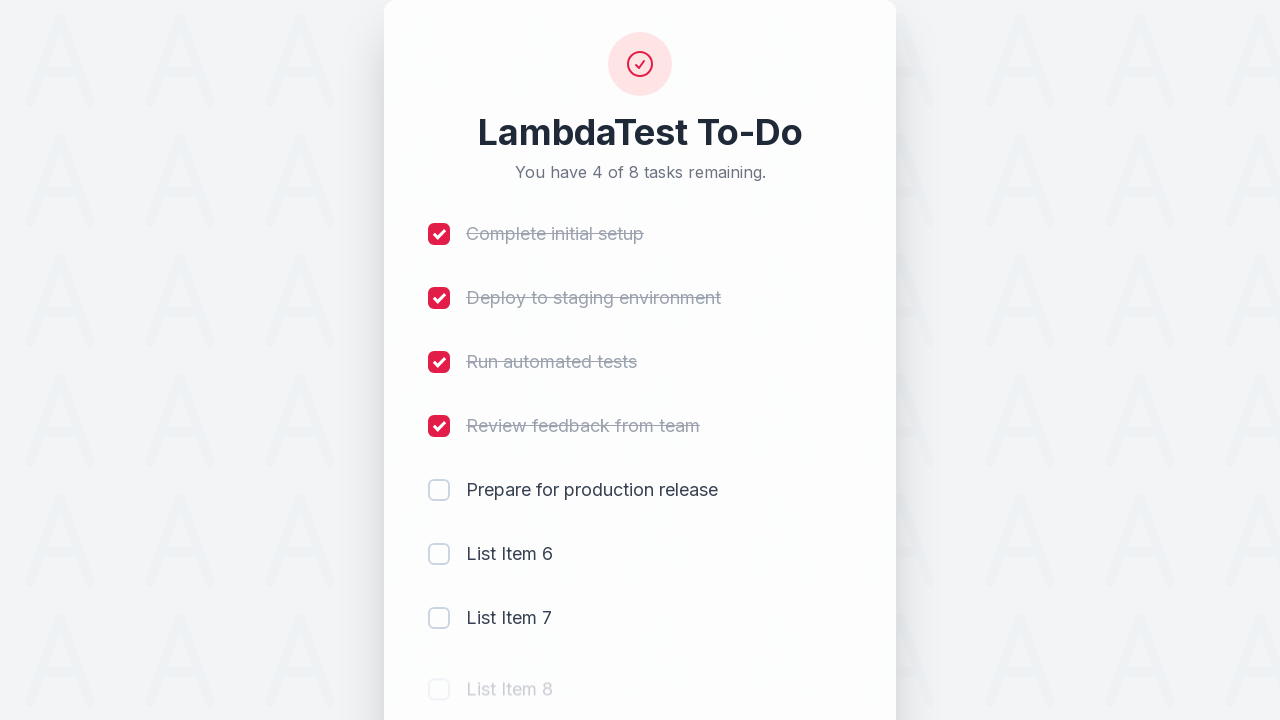

Toggled first todo item checkbox off at (439, 234) on input[name='li1']
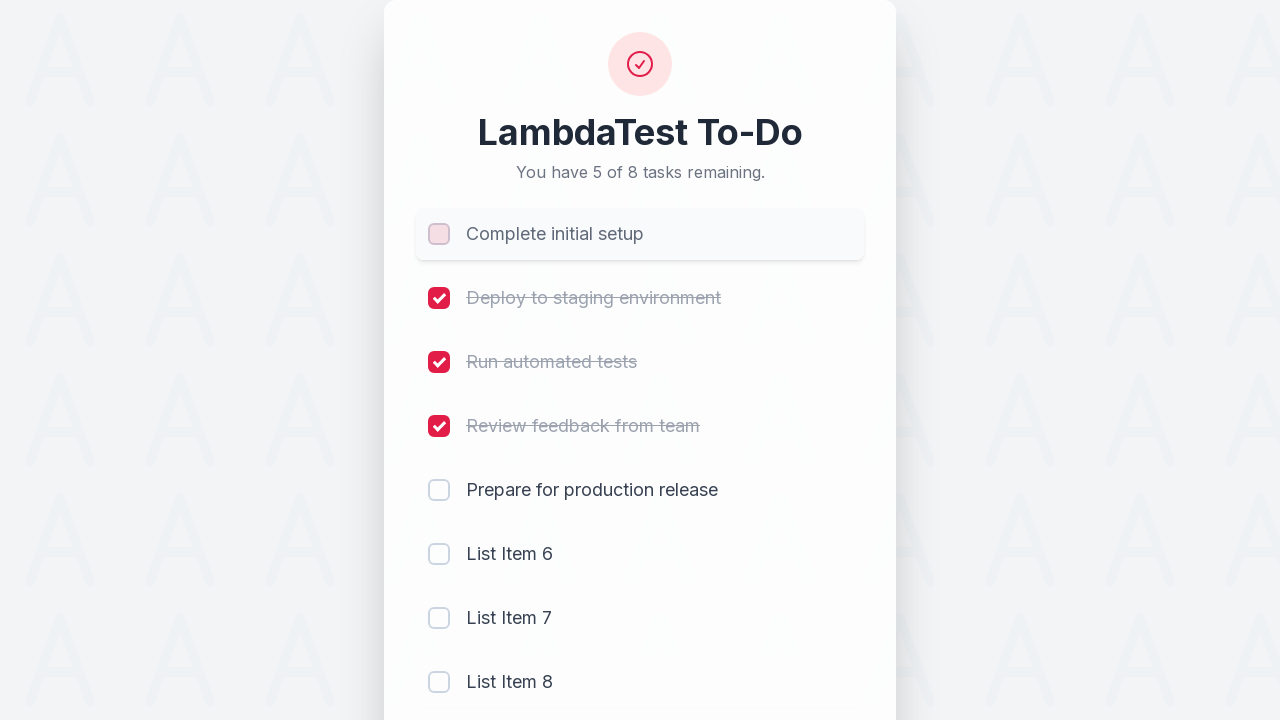

Toggled third todo item checkbox off at (439, 362) on input[name='li3']
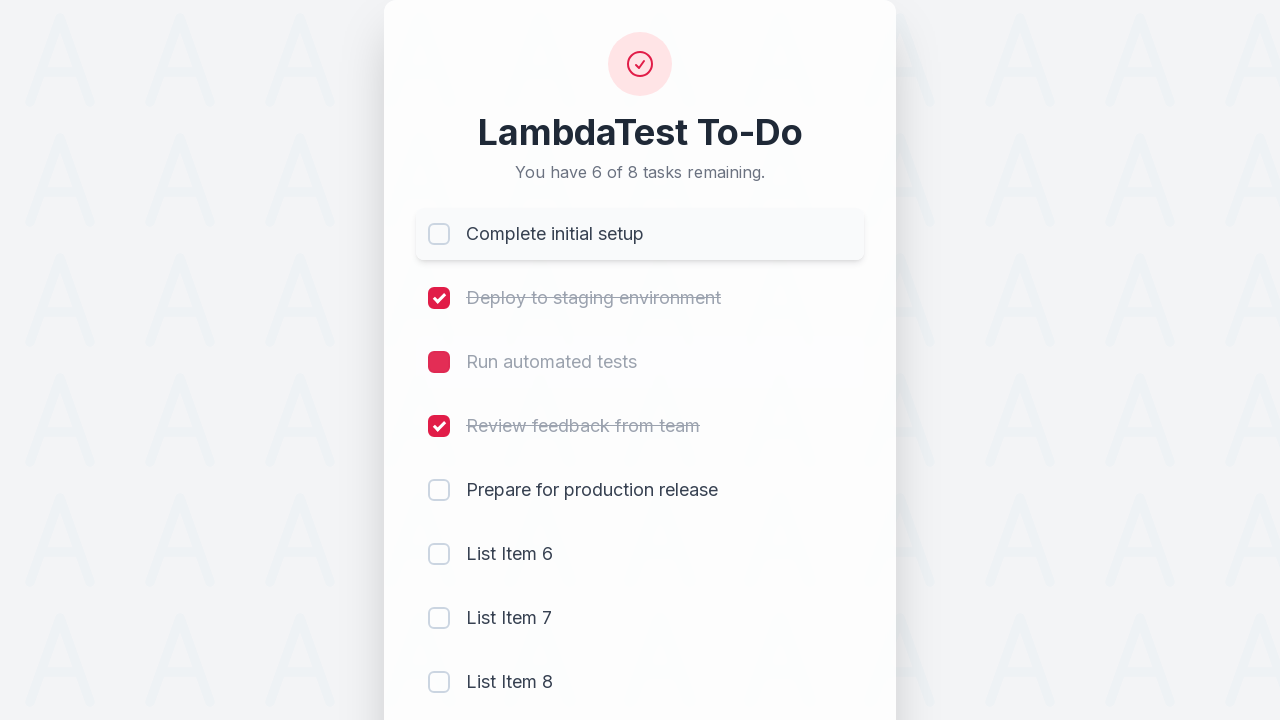

Clicked seventh todo item checkbox (newly added List Item 7) at (439, 618) on input[name='li7']
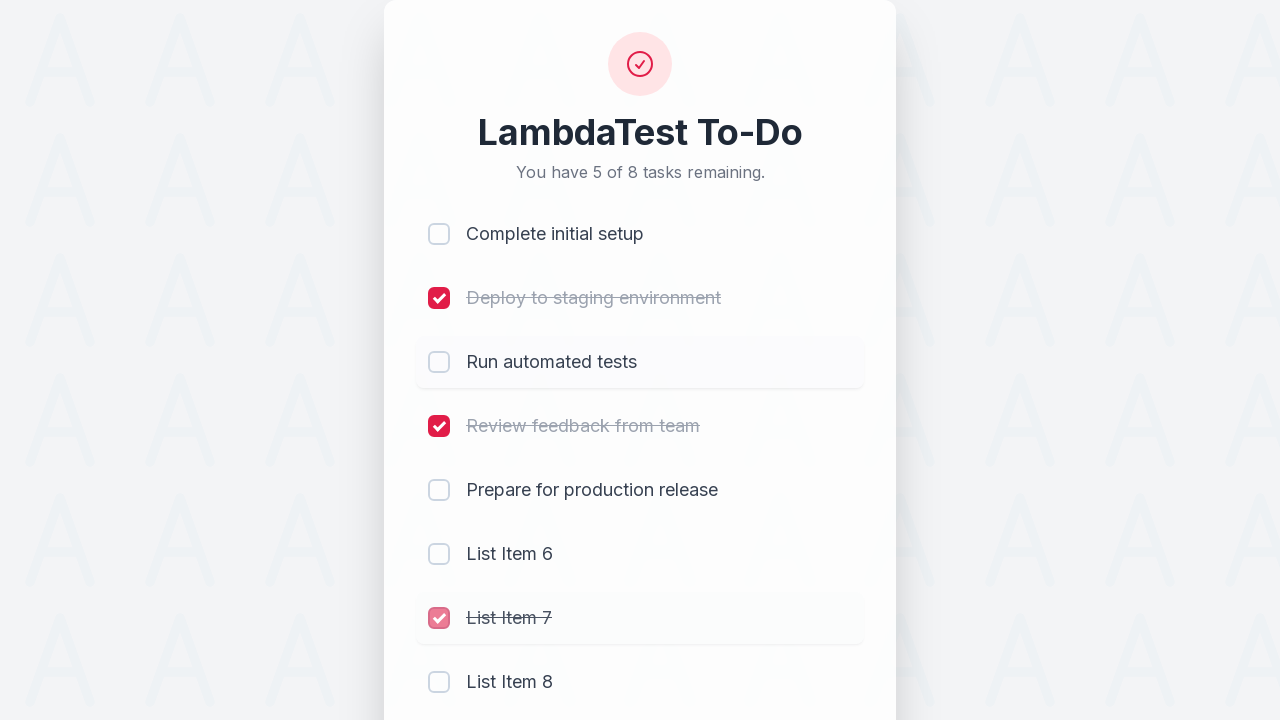

Clicked eighth todo item checkbox (newly added List Item 8) at (439, 682) on input[name='li8']
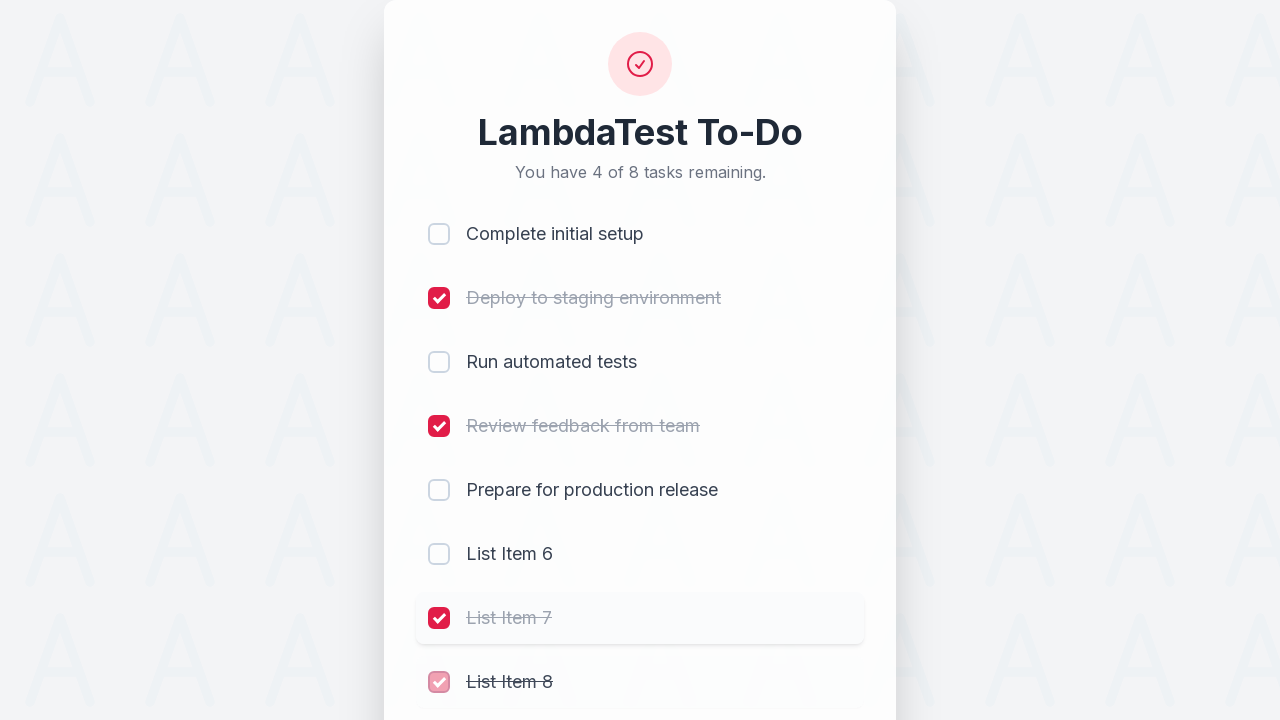

Filled text field with 'Get Taste of Lambda and Stick to It' on #sampletodotext
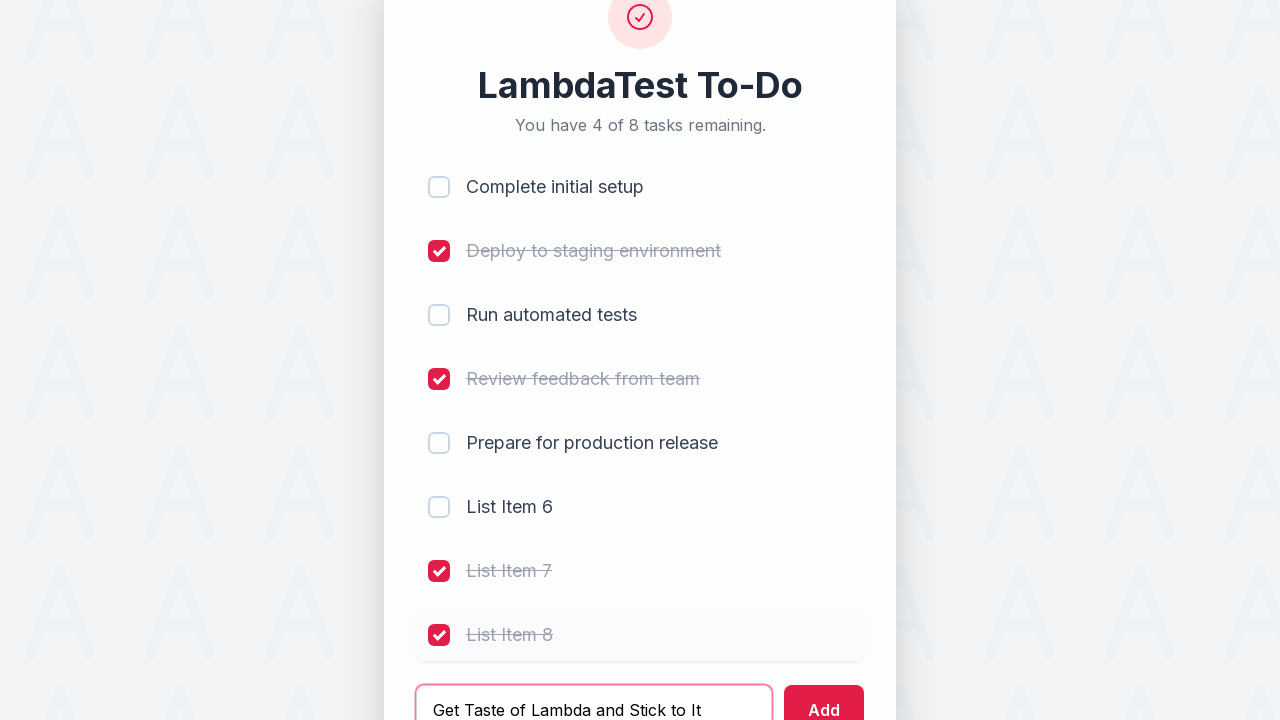

Clicked add button to create new todo item at (824, 695) on #addbutton
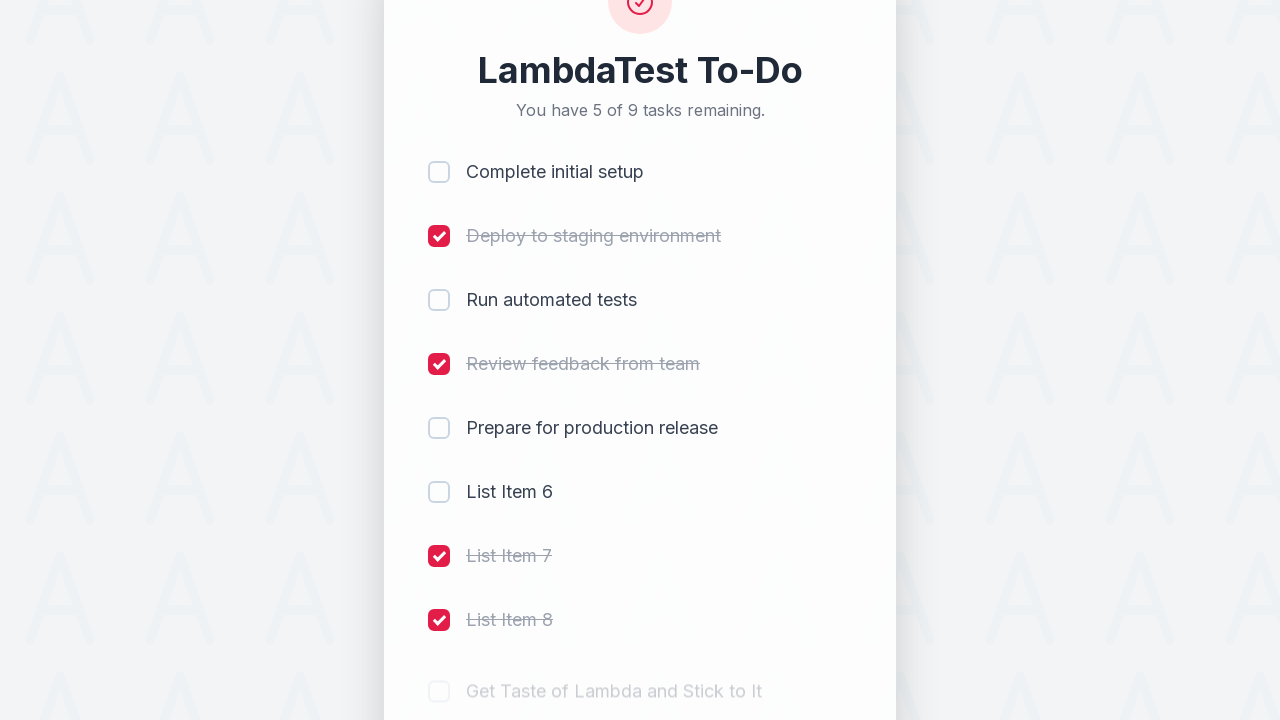

Clicked ninth todo item checkbox (newly added) at (439, 588) on input[name='li9']
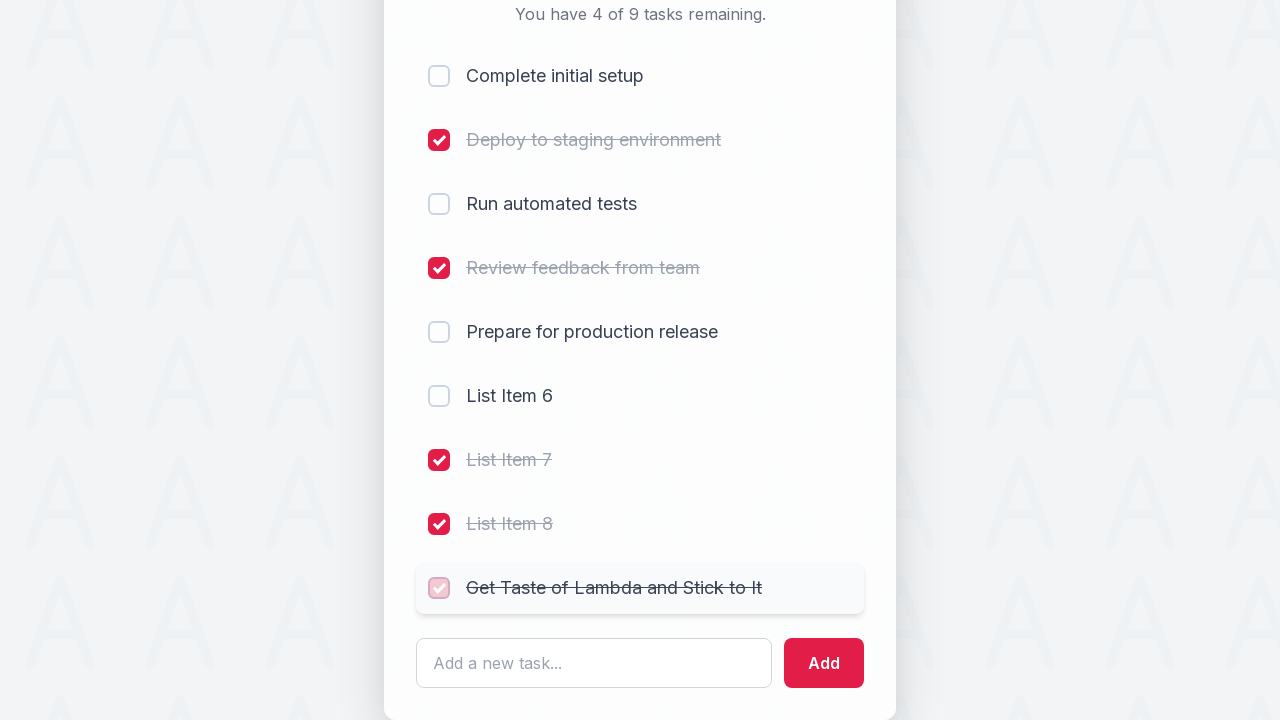

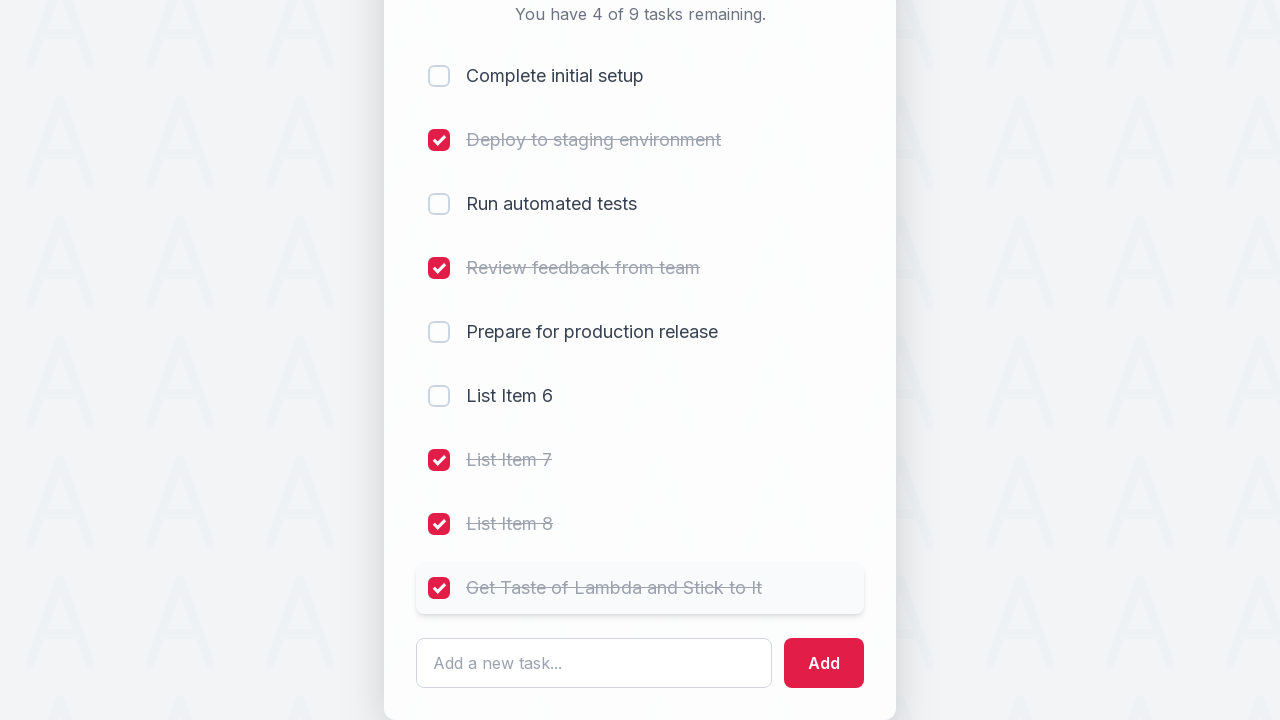